Verifies the landing page title of Rediff.com matches the expected title

Starting URL: https://www.rediff.com/

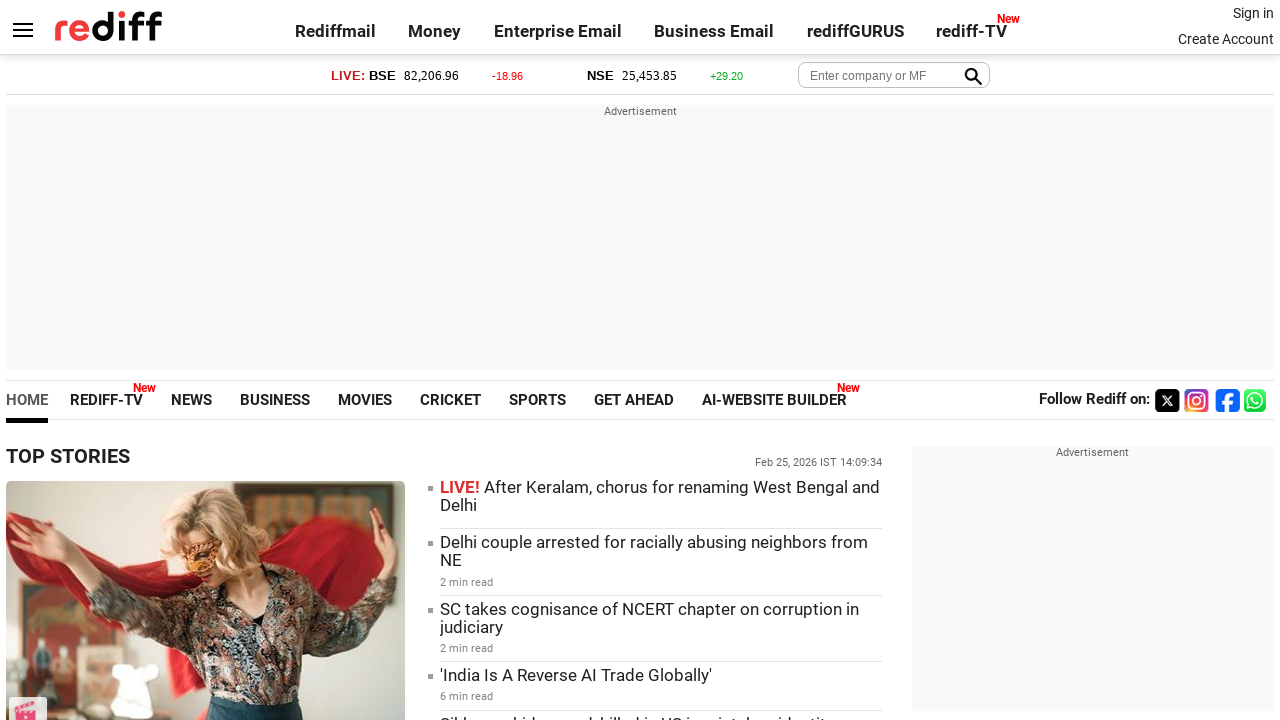

Navigated to https://www.rediff.com/
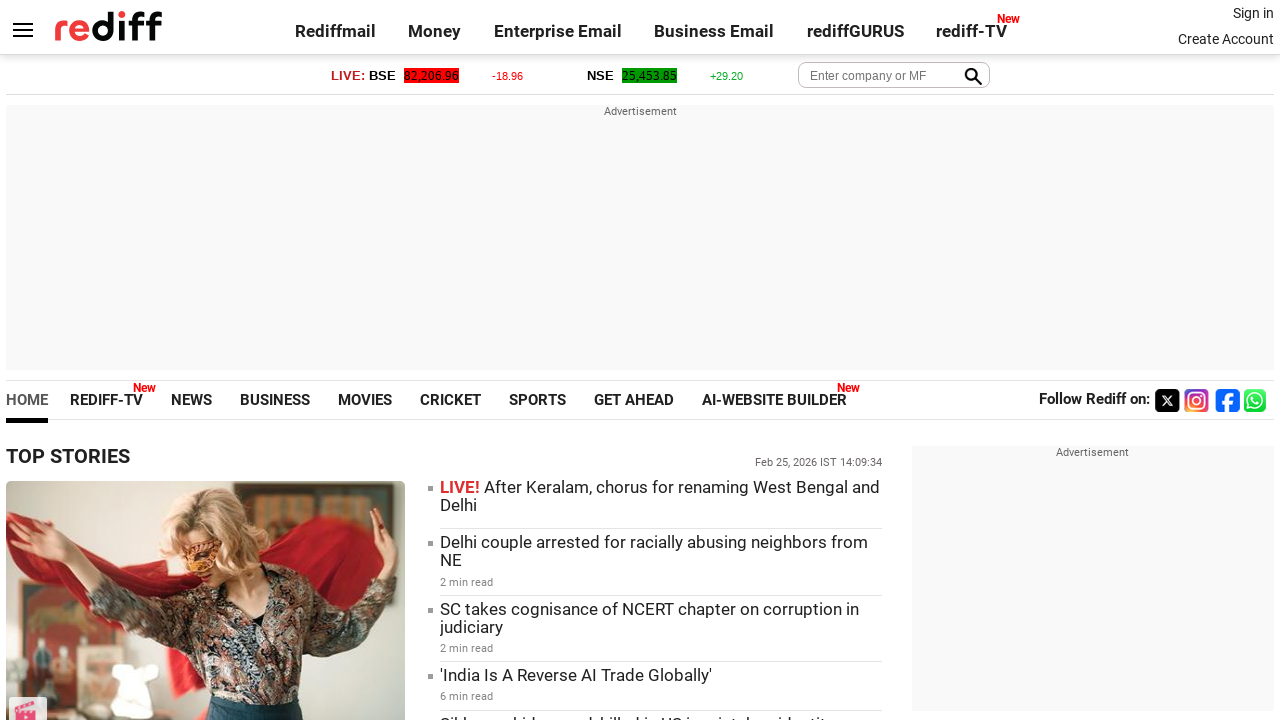

Retrieved page title
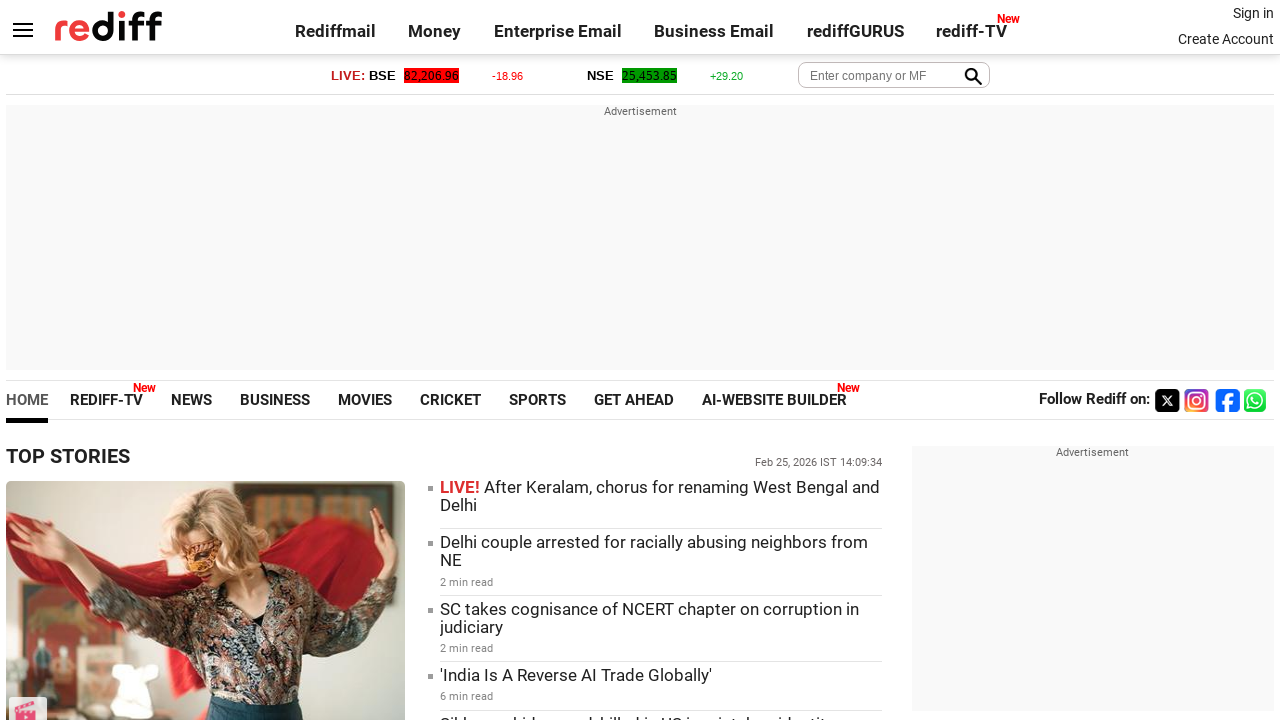

Page title mismatch - Expected: 'Rediff.com: News | Rediffmail | Stock Quotes | Shopping', Actual: 'Rediff.com: News | Rediffmail | Stock Quotes | Rediff Gurus'
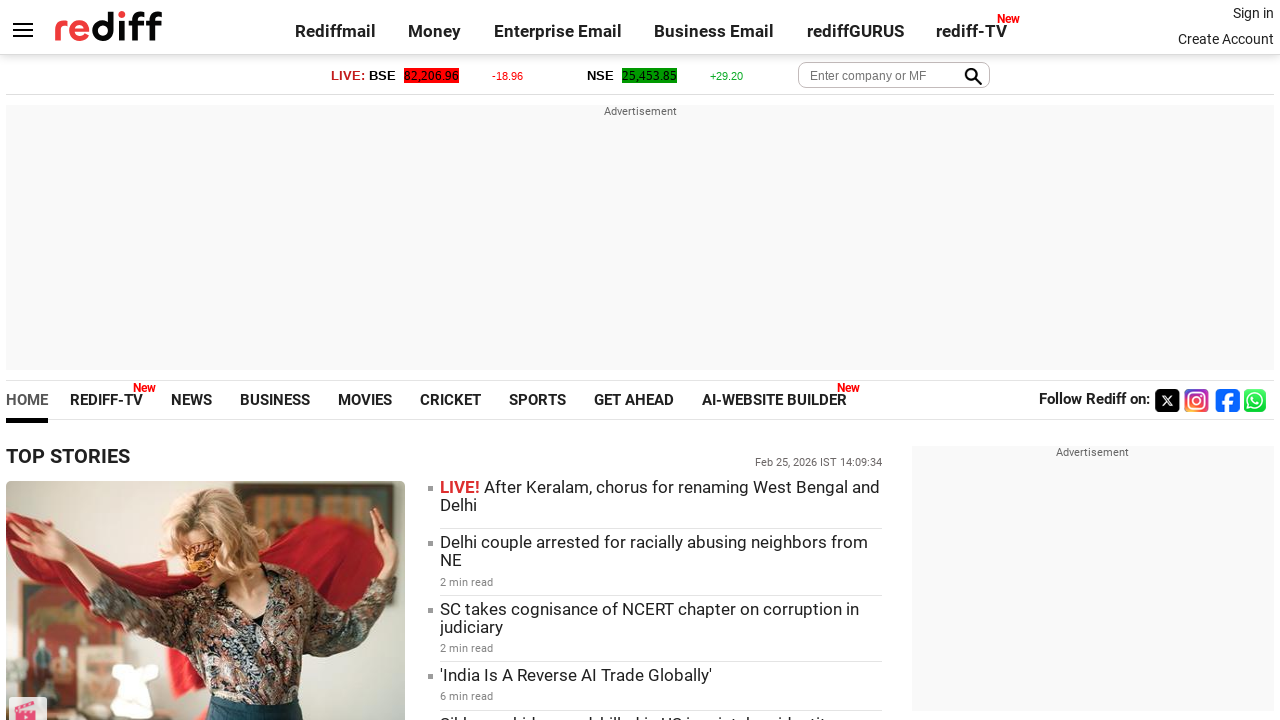

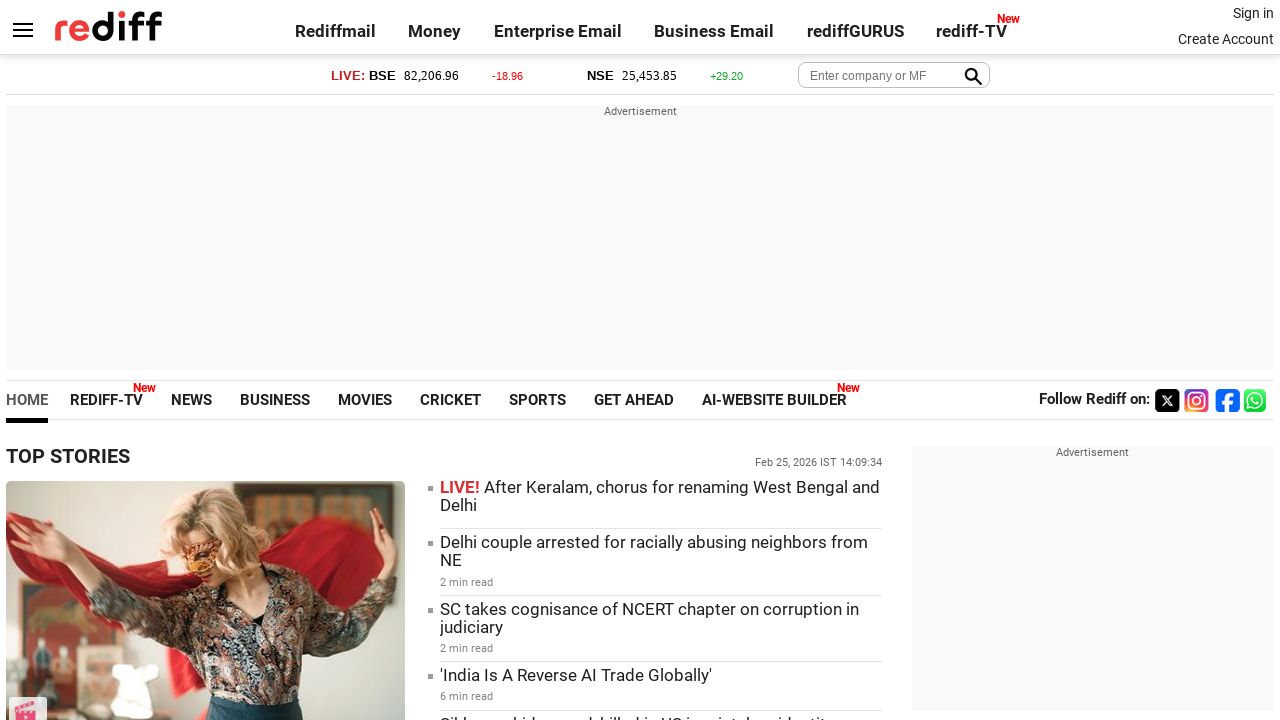